Navigates to otto.de, verifies the page title and URL contain "OTTO", then navigates to wisequarter.com and verifies the title contains "Quarter", and performs browser navigation (back, forward, refresh).

Starting URL: https://www.otto.de

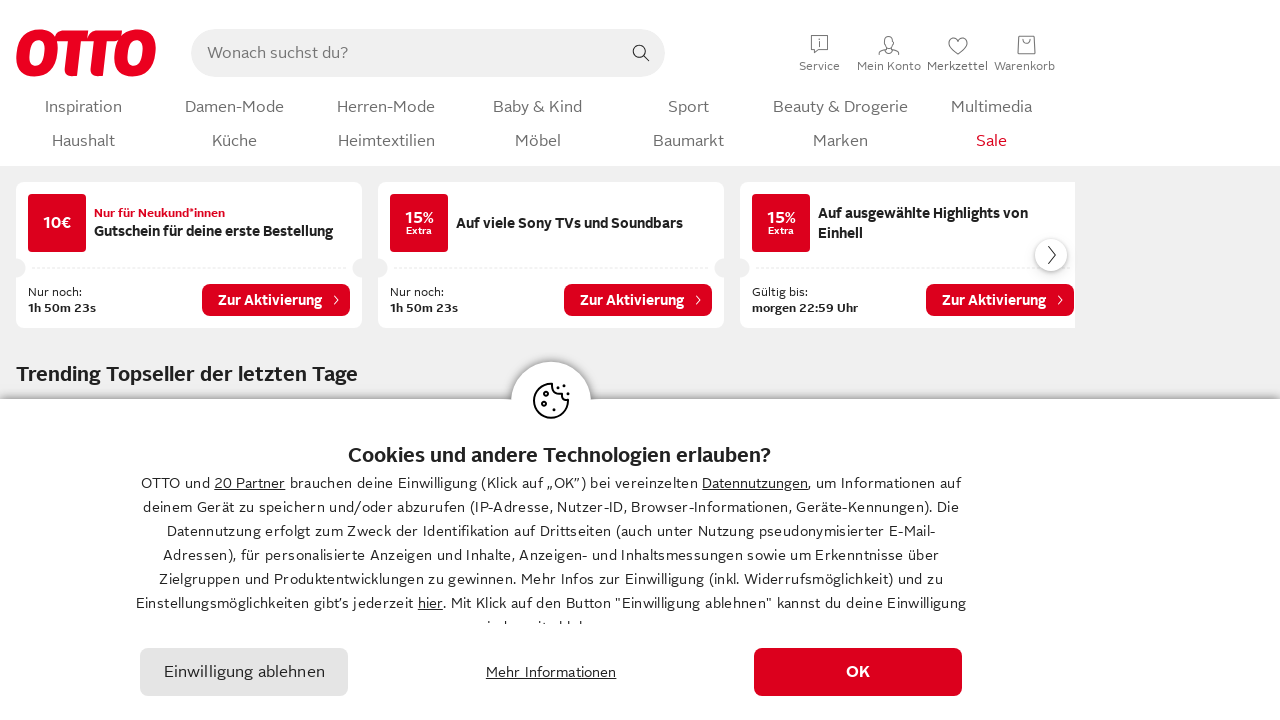

Retrieved otto.de page title
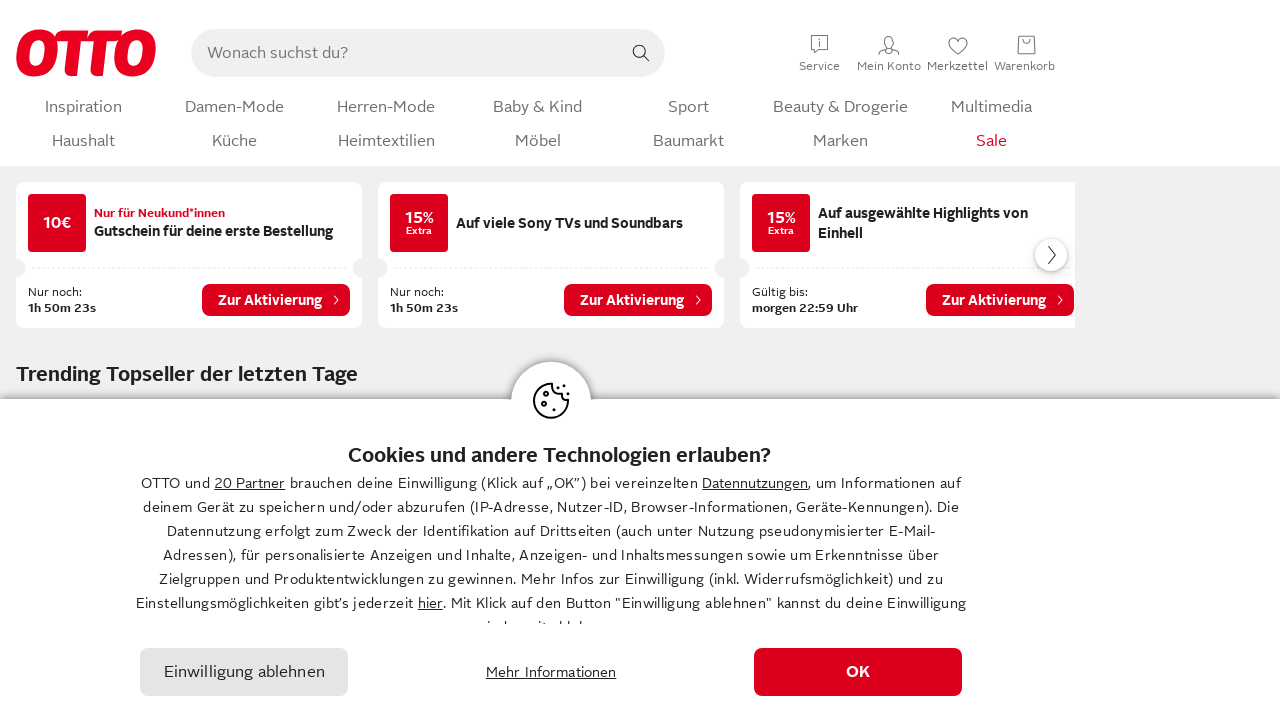

Retrieved otto.de page URL
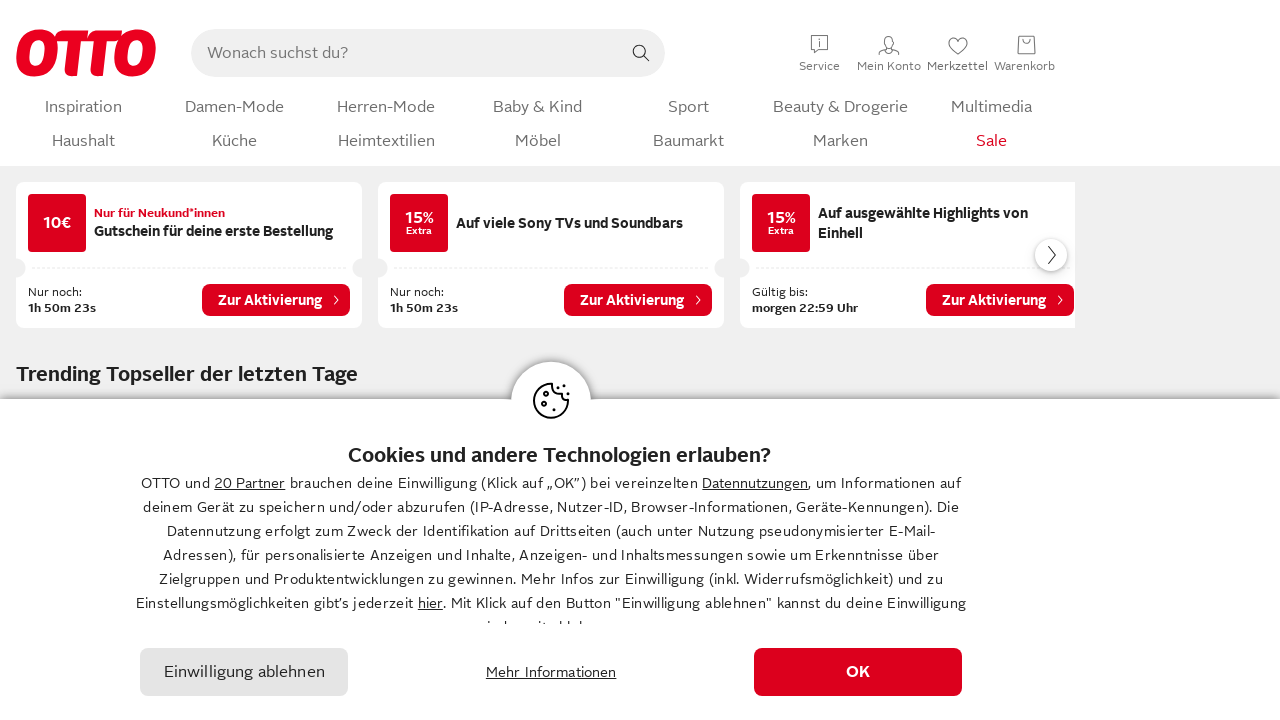

OTTO text not found in title or URL
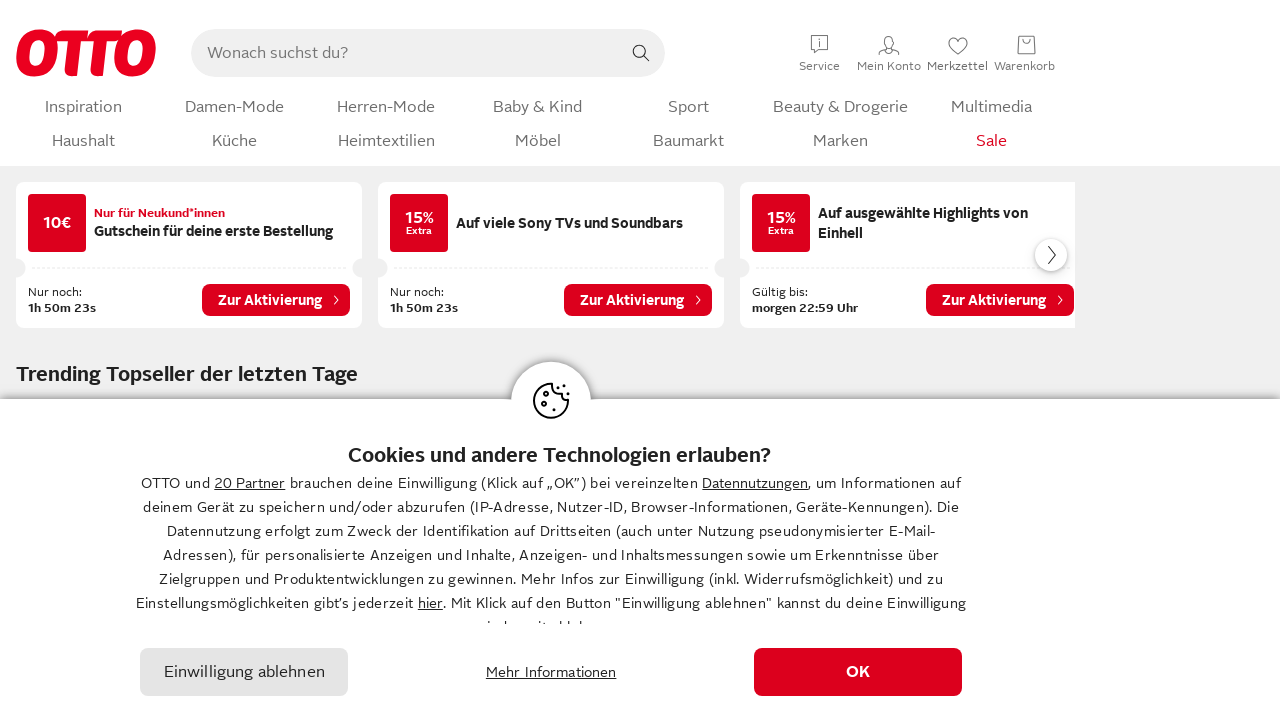

Navigated to wisequarter.com
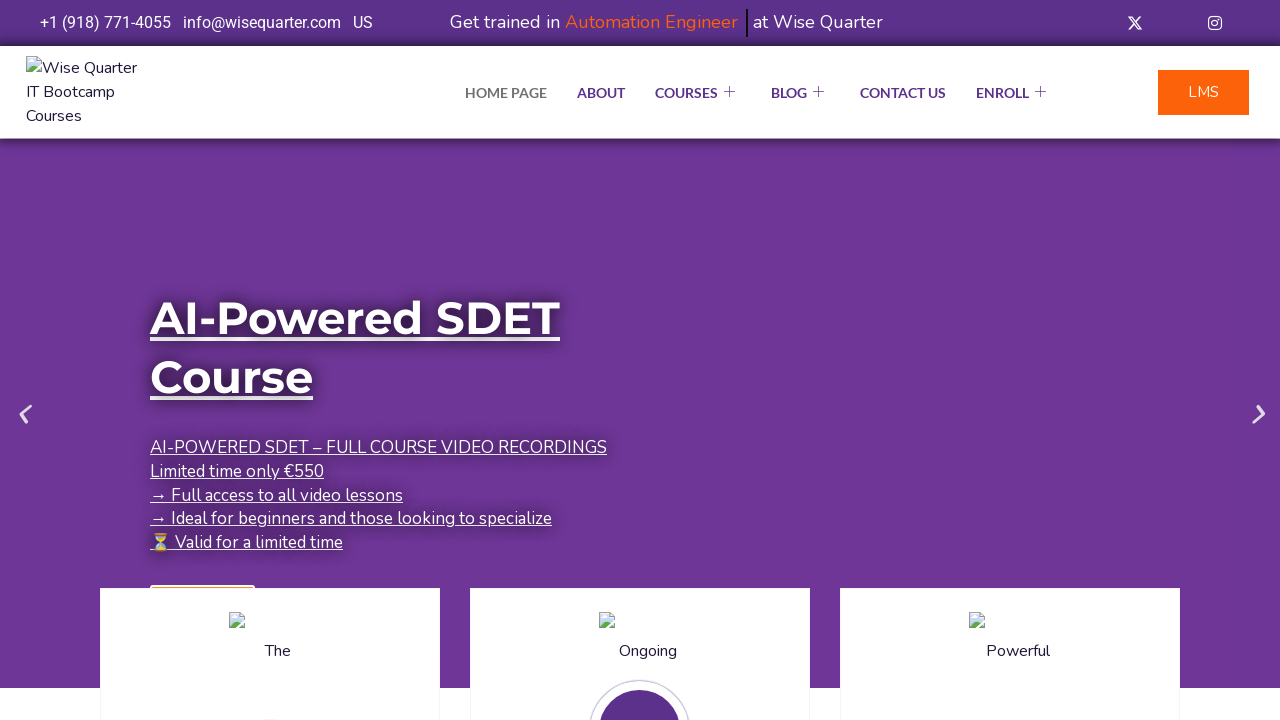

Retrieved wisequarter.com page title
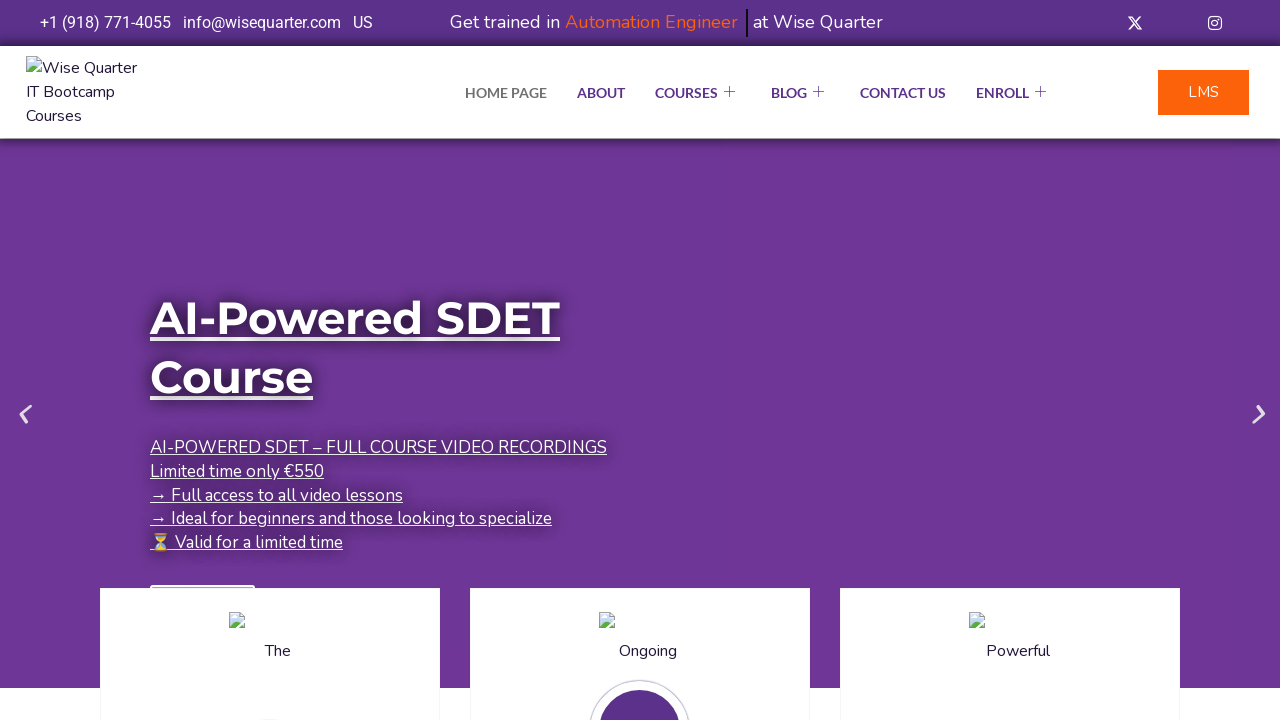

TEST PASSED: Quarter text found in wisequarter title
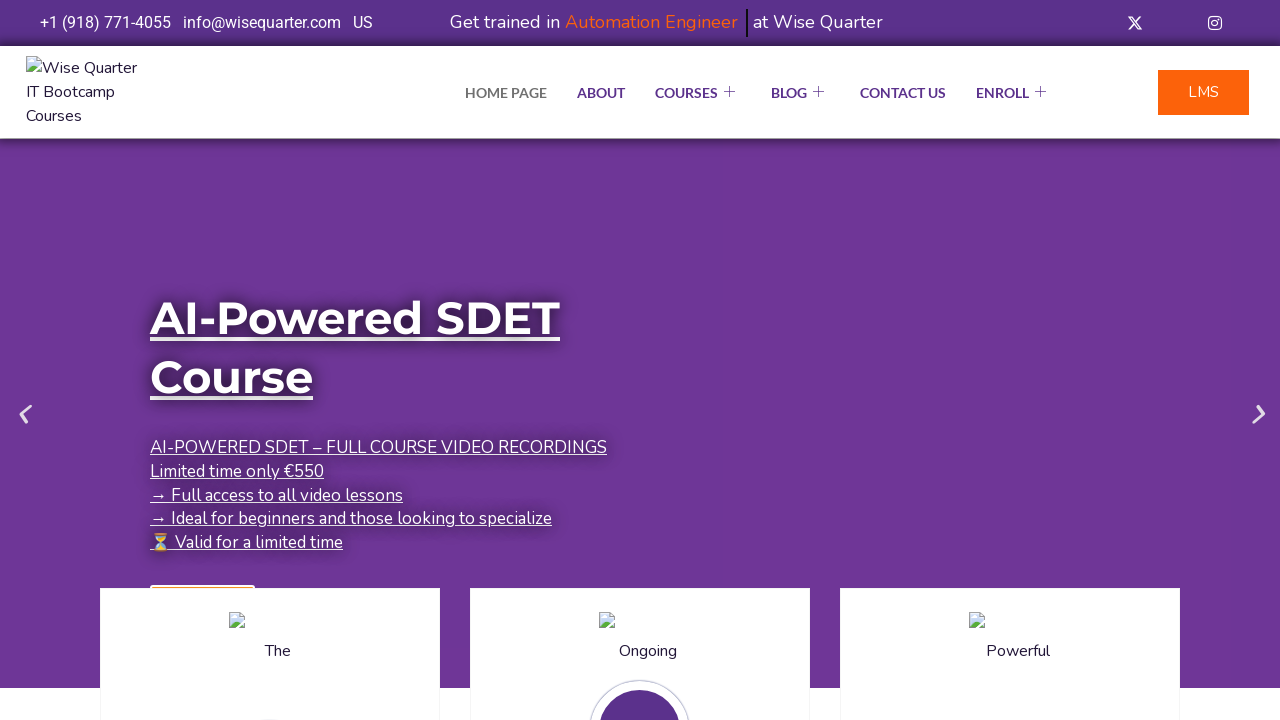

Navigated back to otto.de
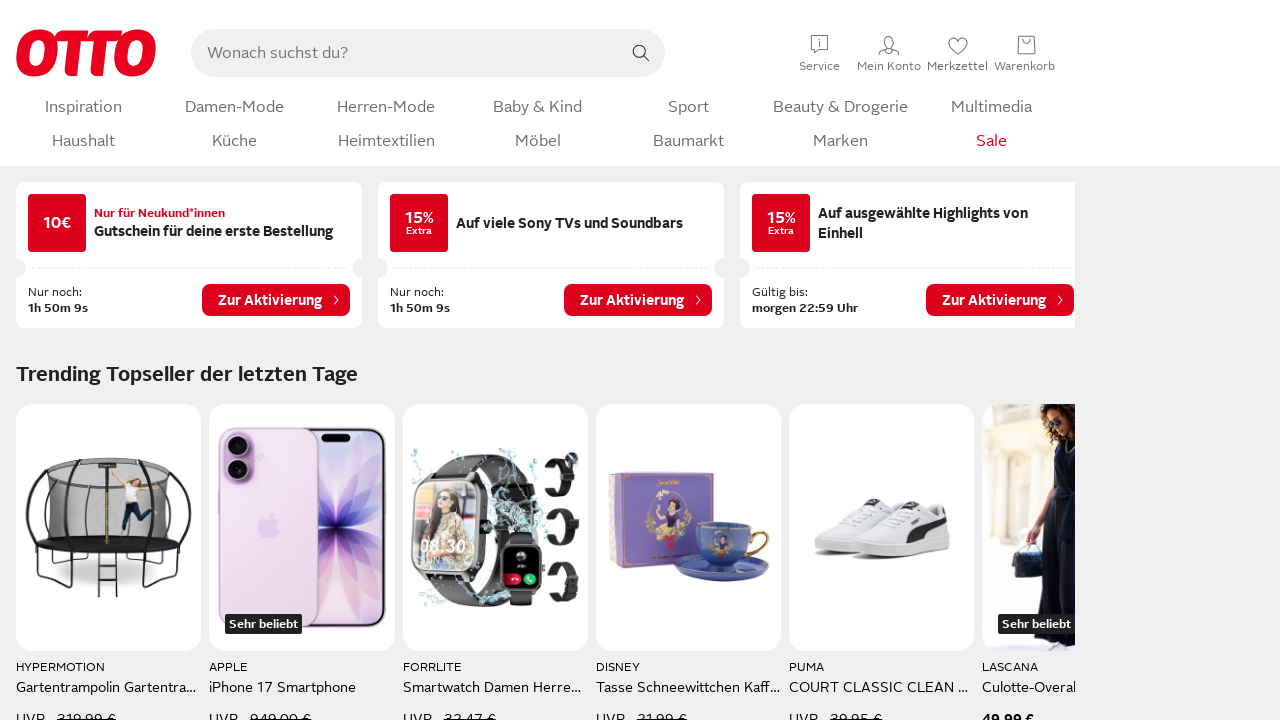

Refreshed the current page
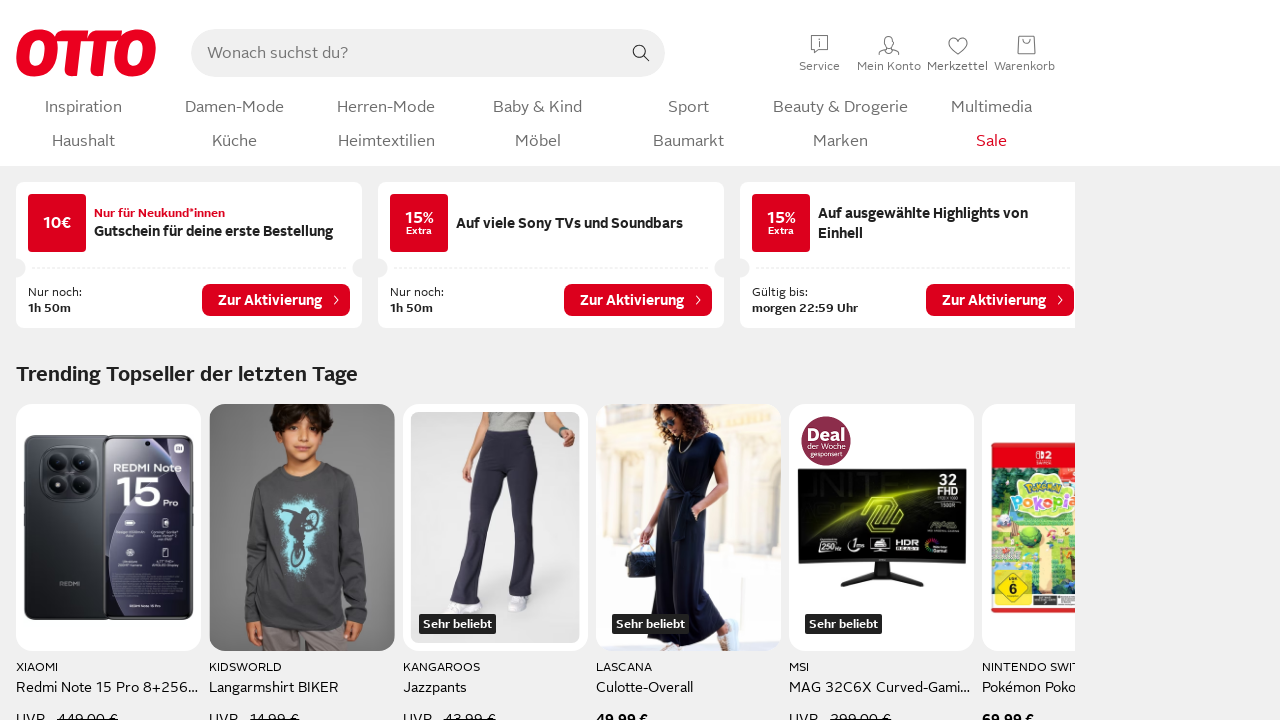

Navigated forward to wisequarter.com
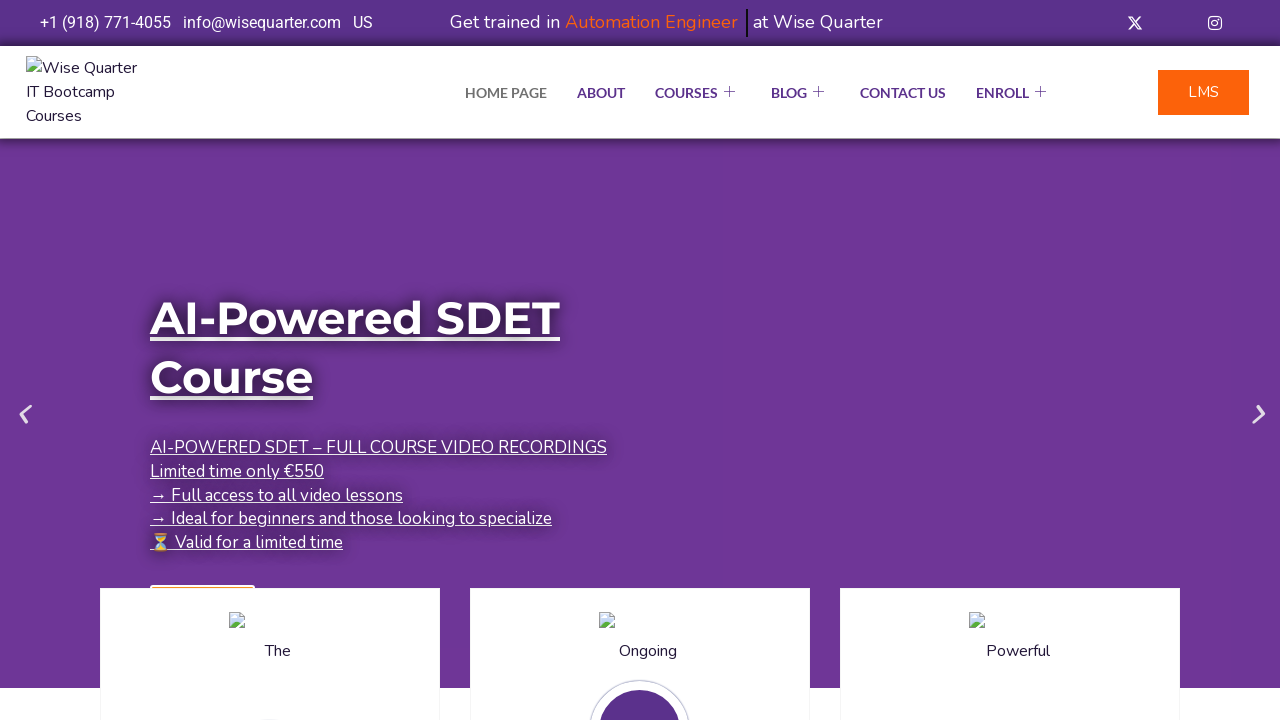

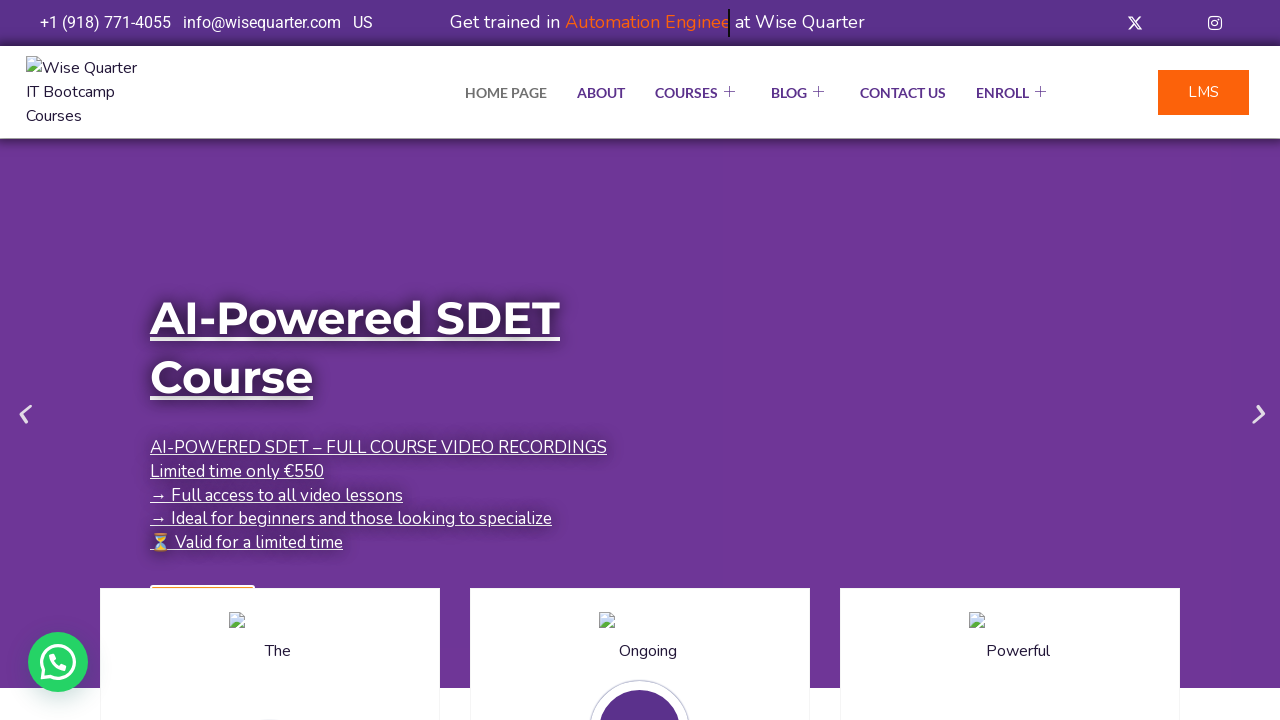